Tests alert confirmation dialog handling by clicking a button that triggers an alert and accepting it

Starting URL: http://seleniumautomationpractice.blogspot.com/2018/01/blog-post.html

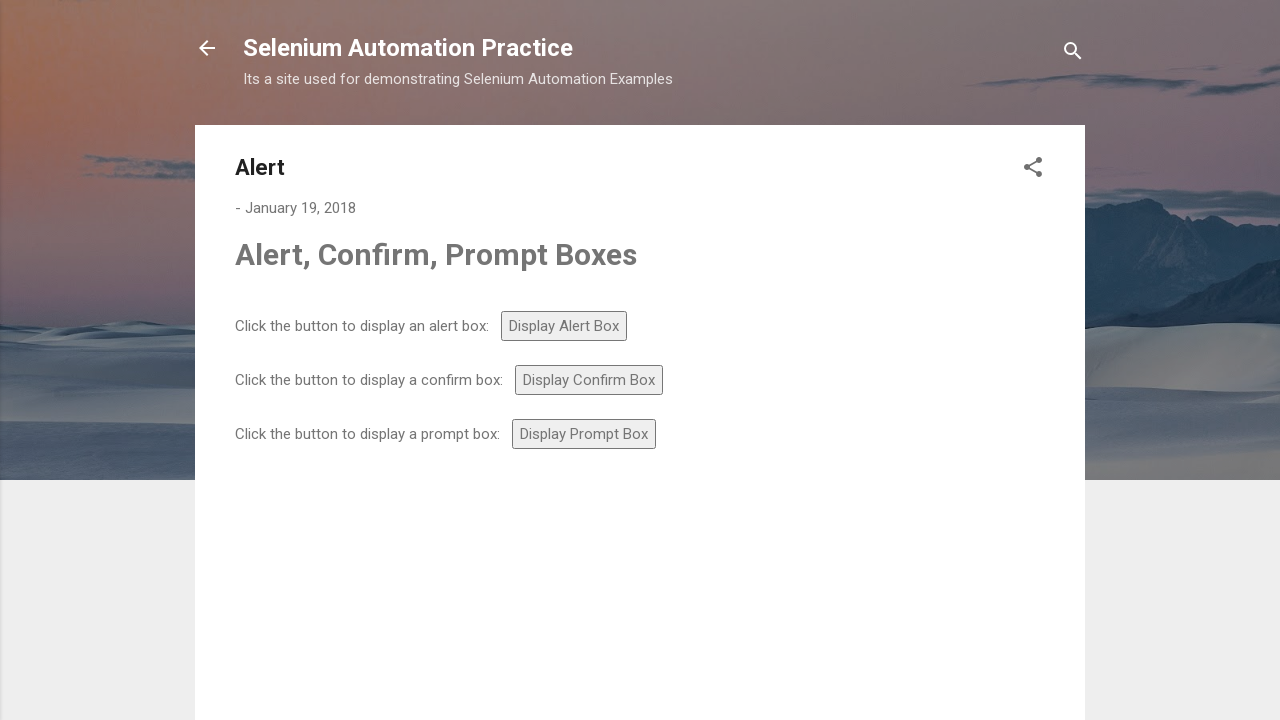

Navigated to alert confirmation practice page
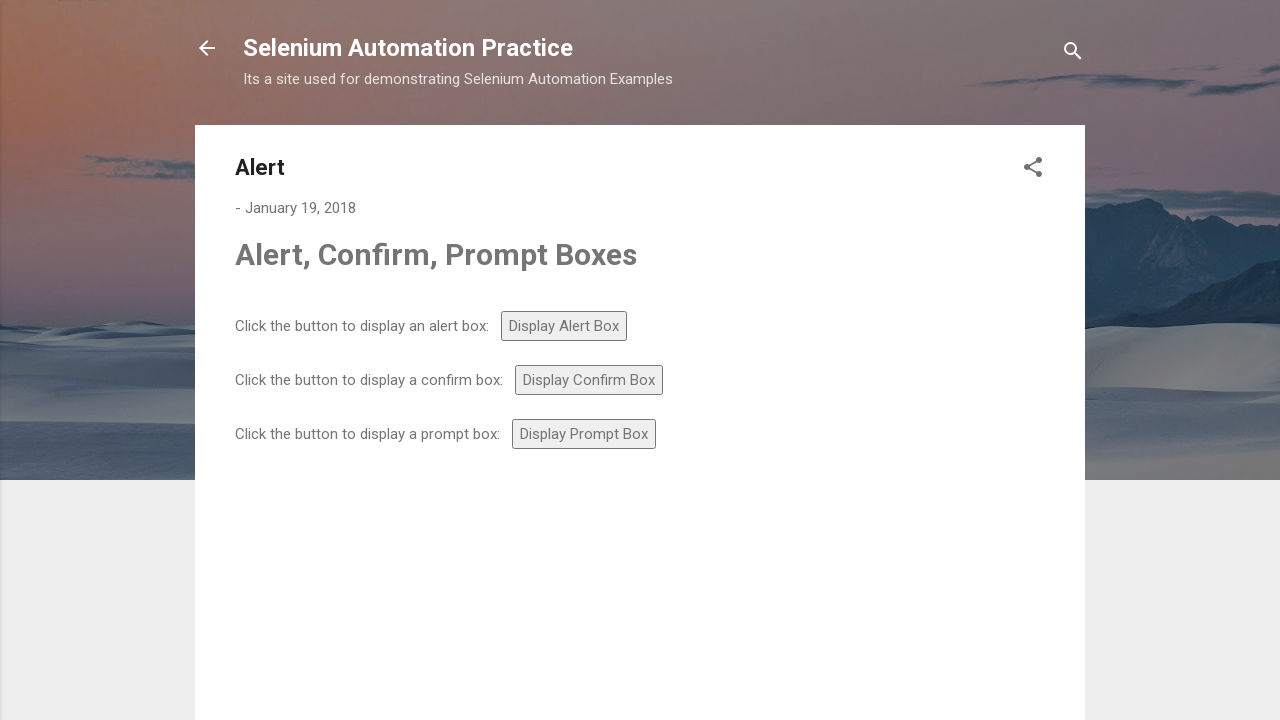

Clicked button that triggers confirmation alert at (589, 380) on #confirm
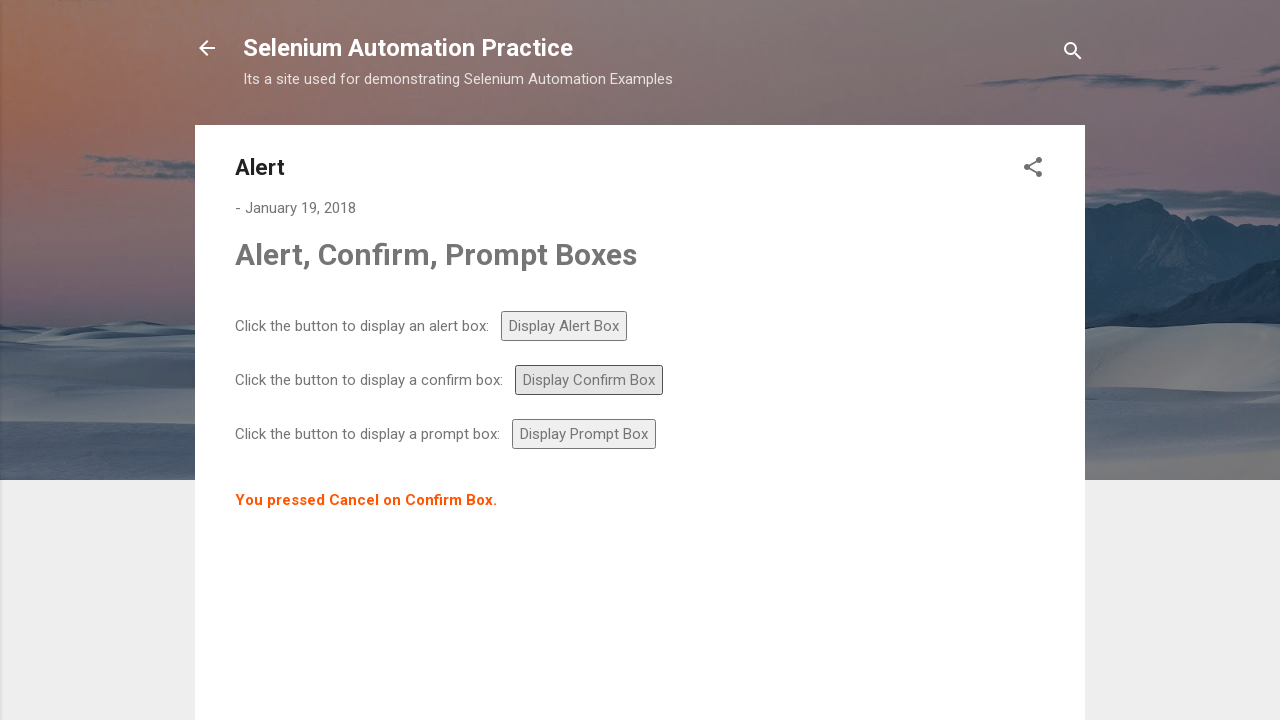

Set up dialog handler to accept confirmation alerts
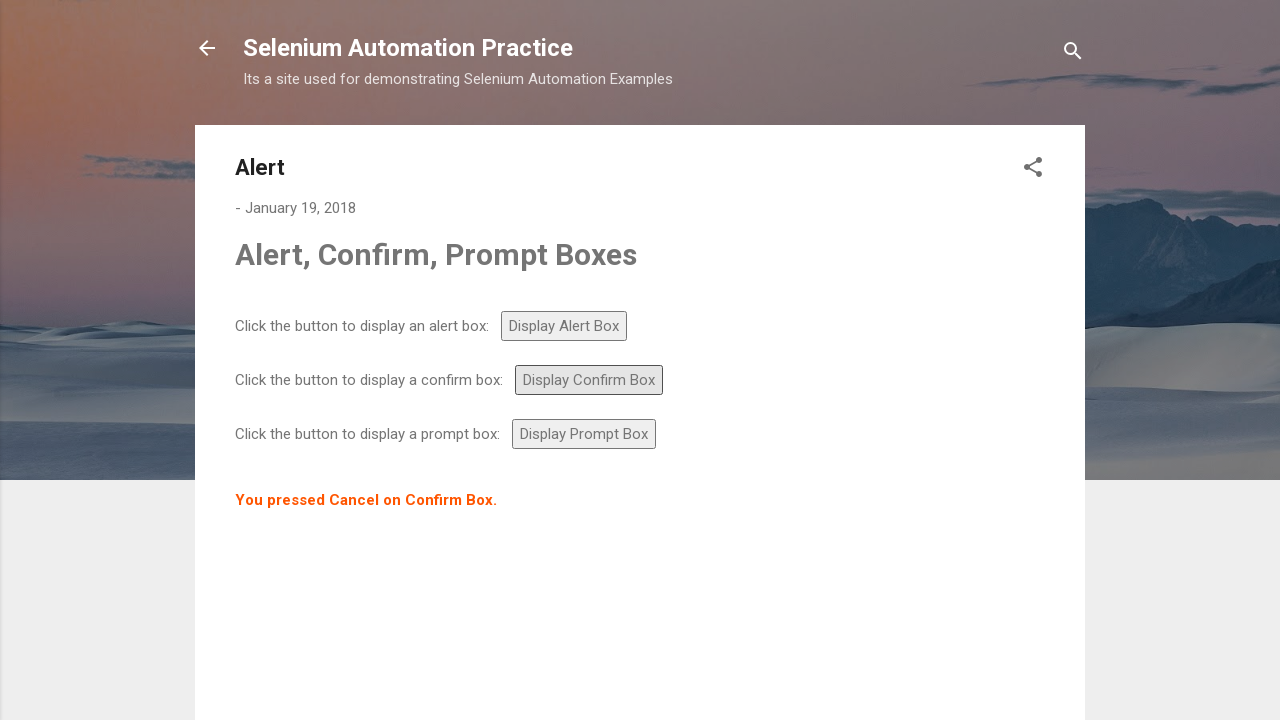

Clicked button again to trigger another confirmation alert at (589, 380) on #confirm
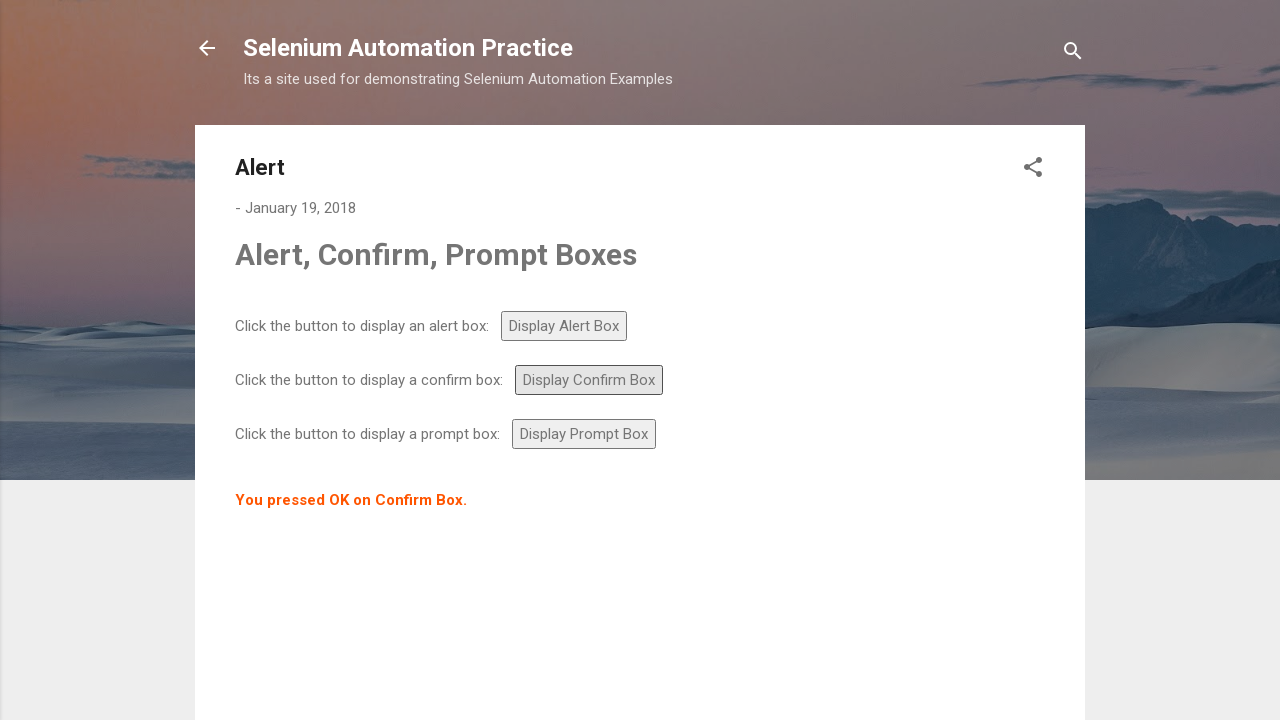

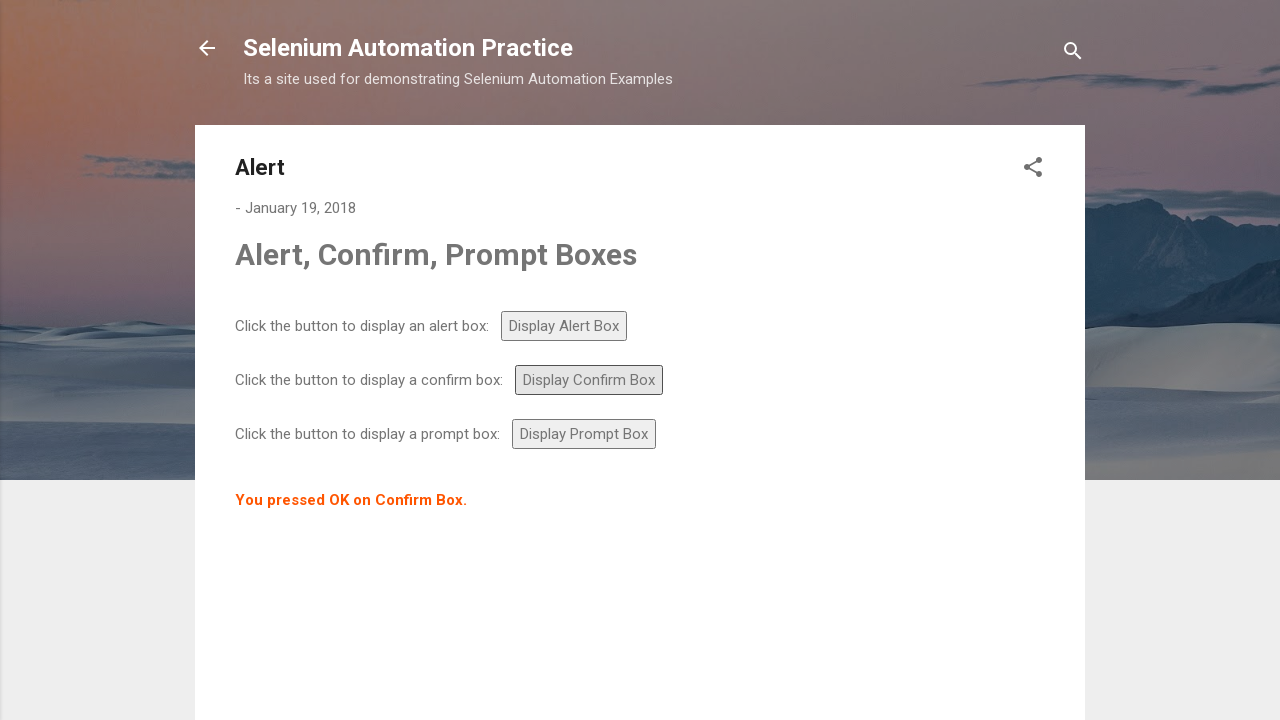